Tests registration form by filling in first name, last name, and email fields, then submitting the form

Starting URL: http://suninjuly.github.io/registration1.html

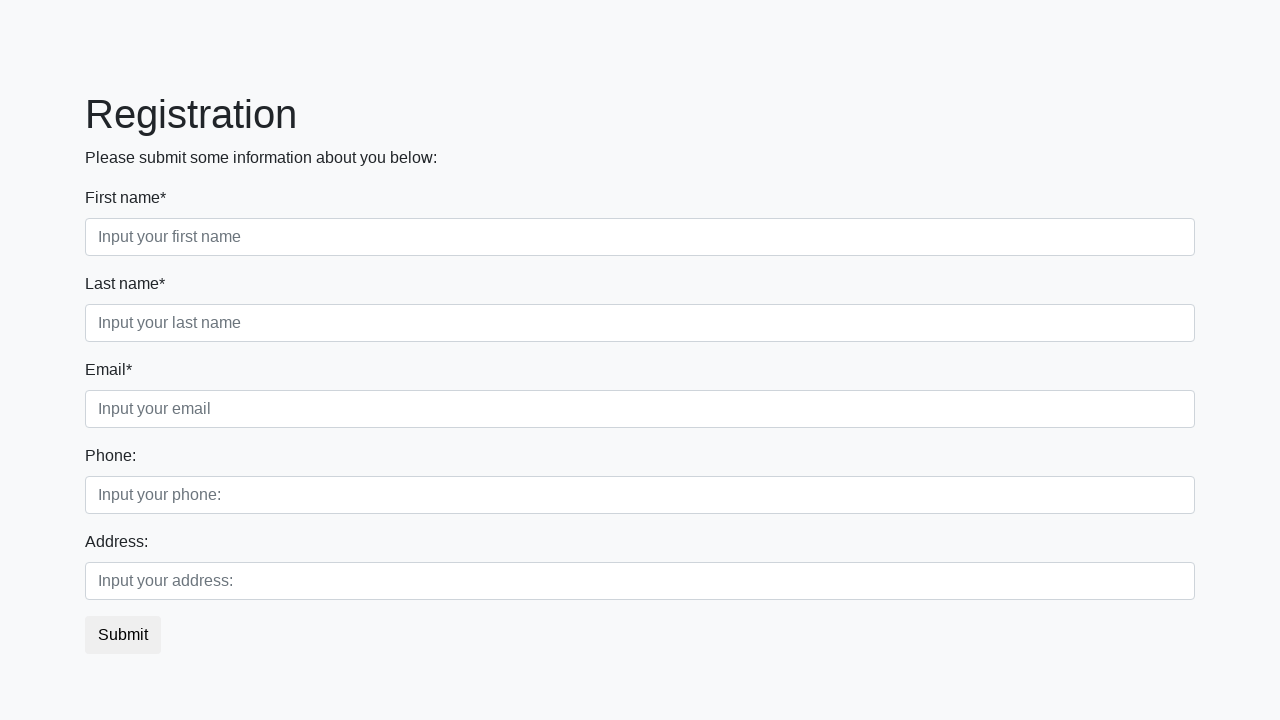

Filled first name field with 'Ivan' on .first_block .first
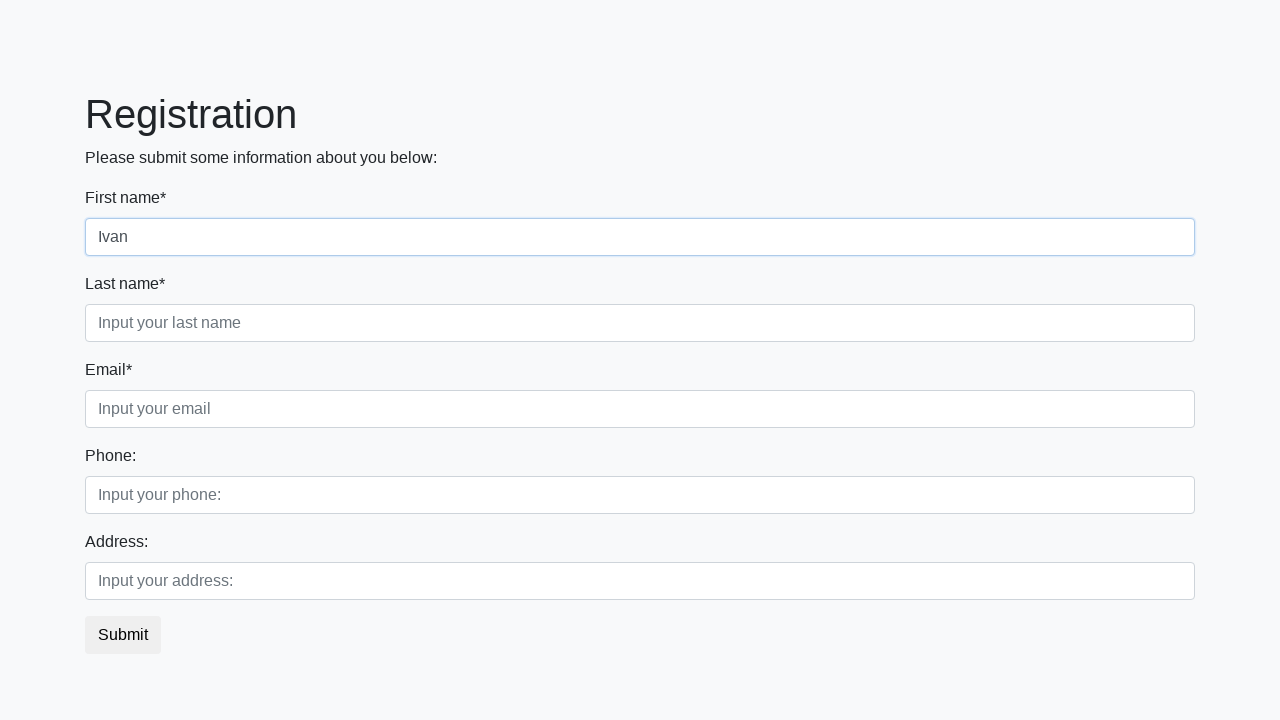

Filled last name field with 'Petrov' on .first_block .second
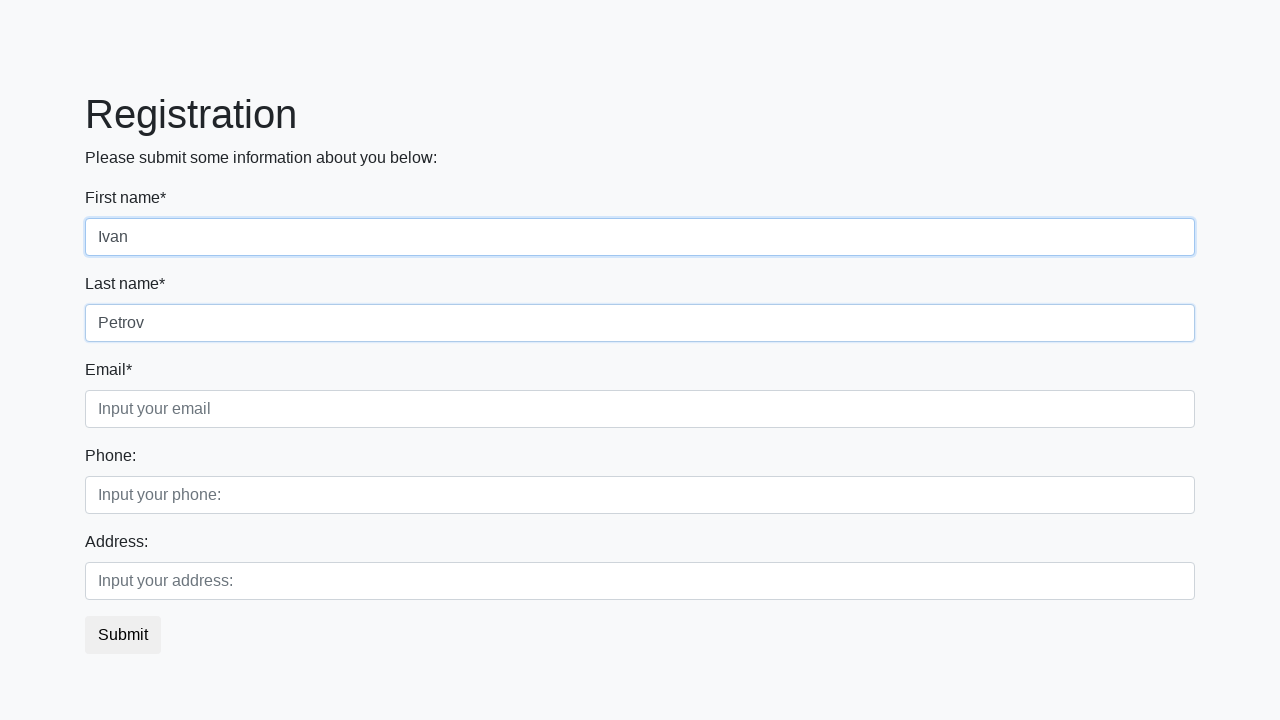

Filled email field with 'test@example.com' on .first_block .third
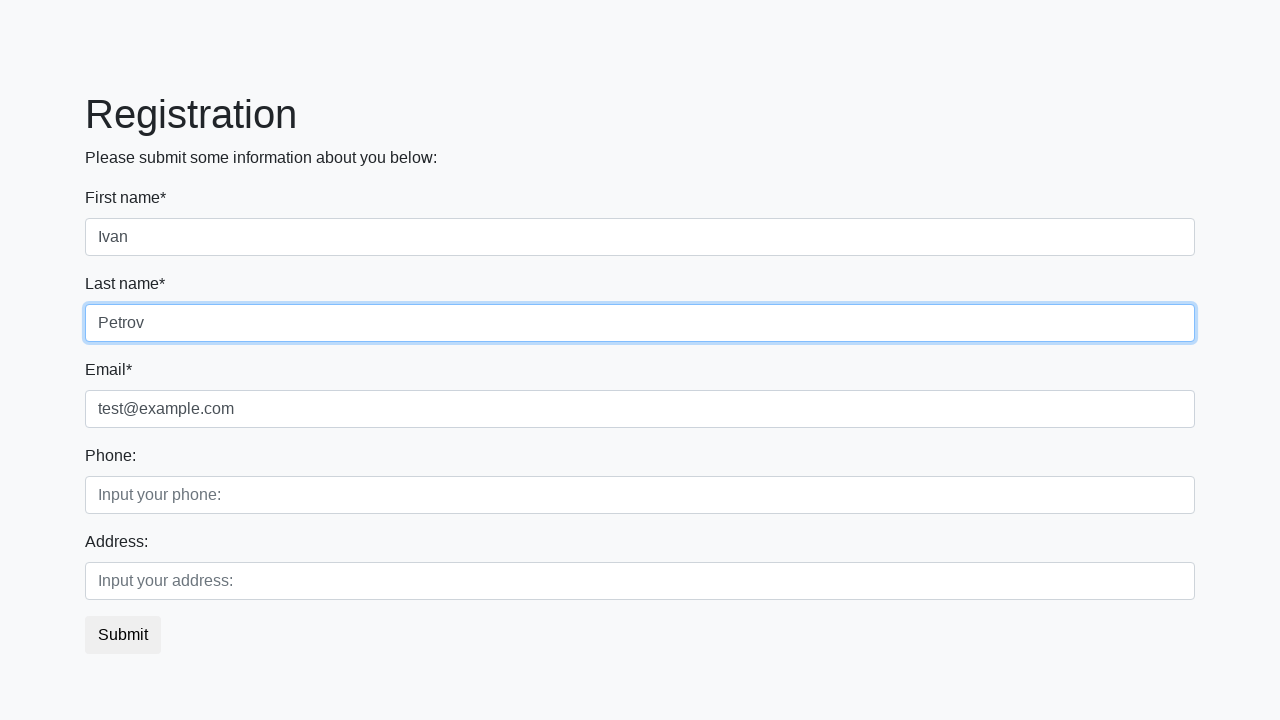

Clicked submit button to register at (123, 635) on button.btn
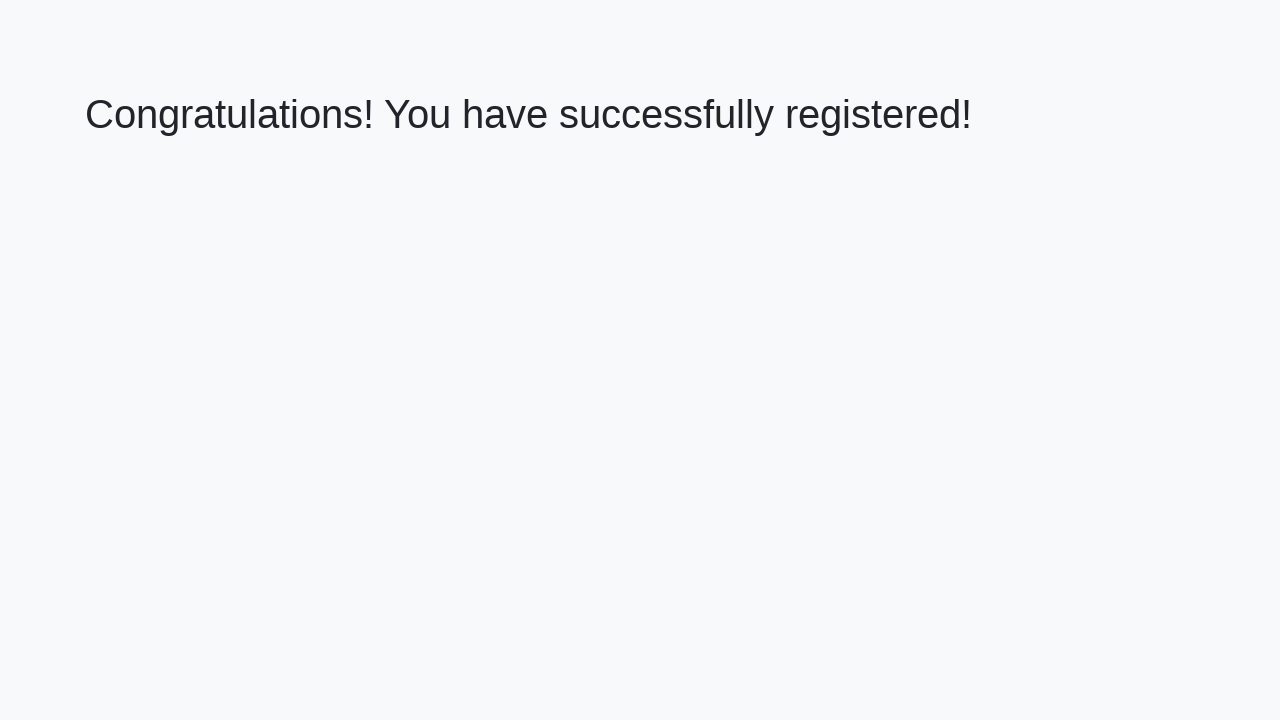

Registration successful - success message displayed
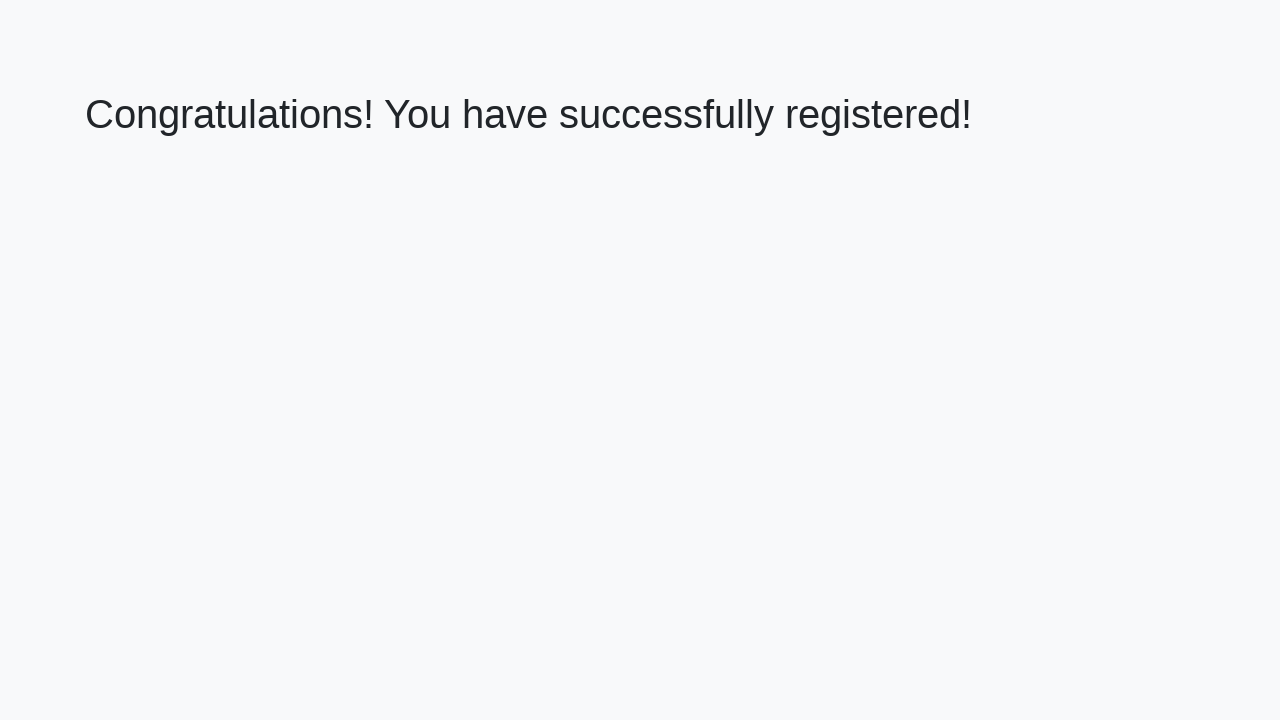

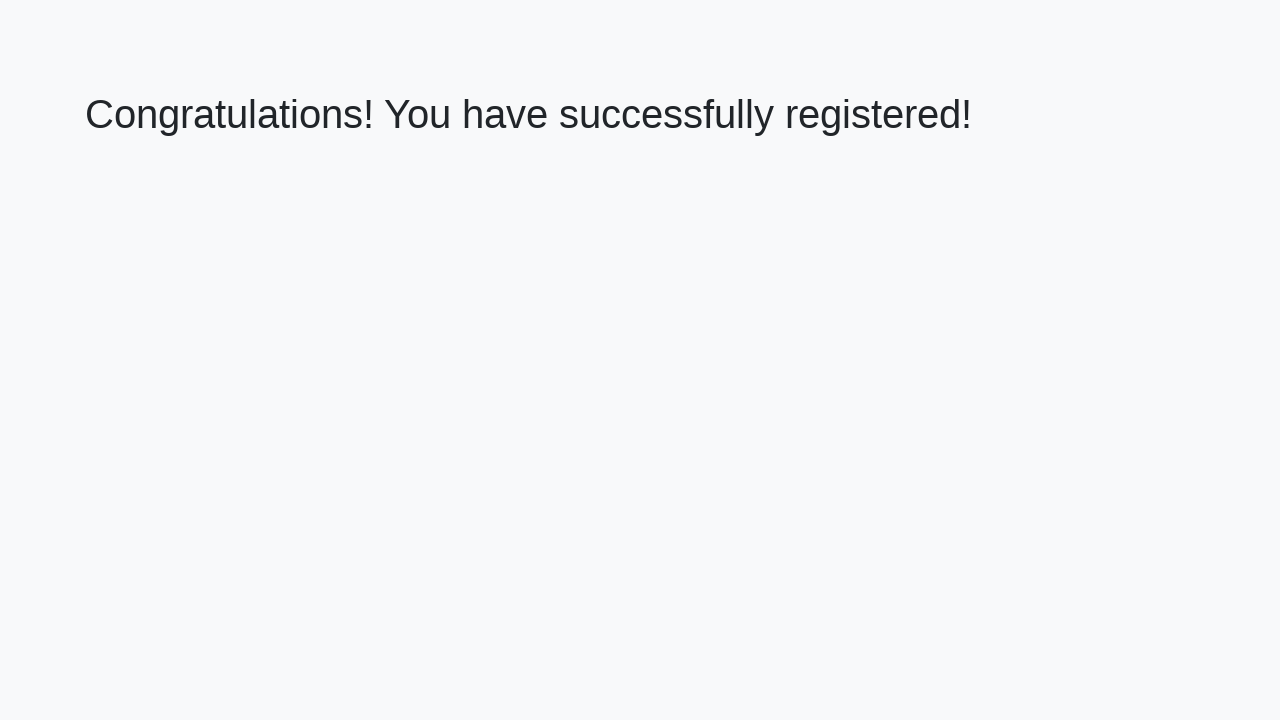